Tests clicking a link that opens a popup window on a test automation practice page

Starting URL: https://omayo.blogspot.com/

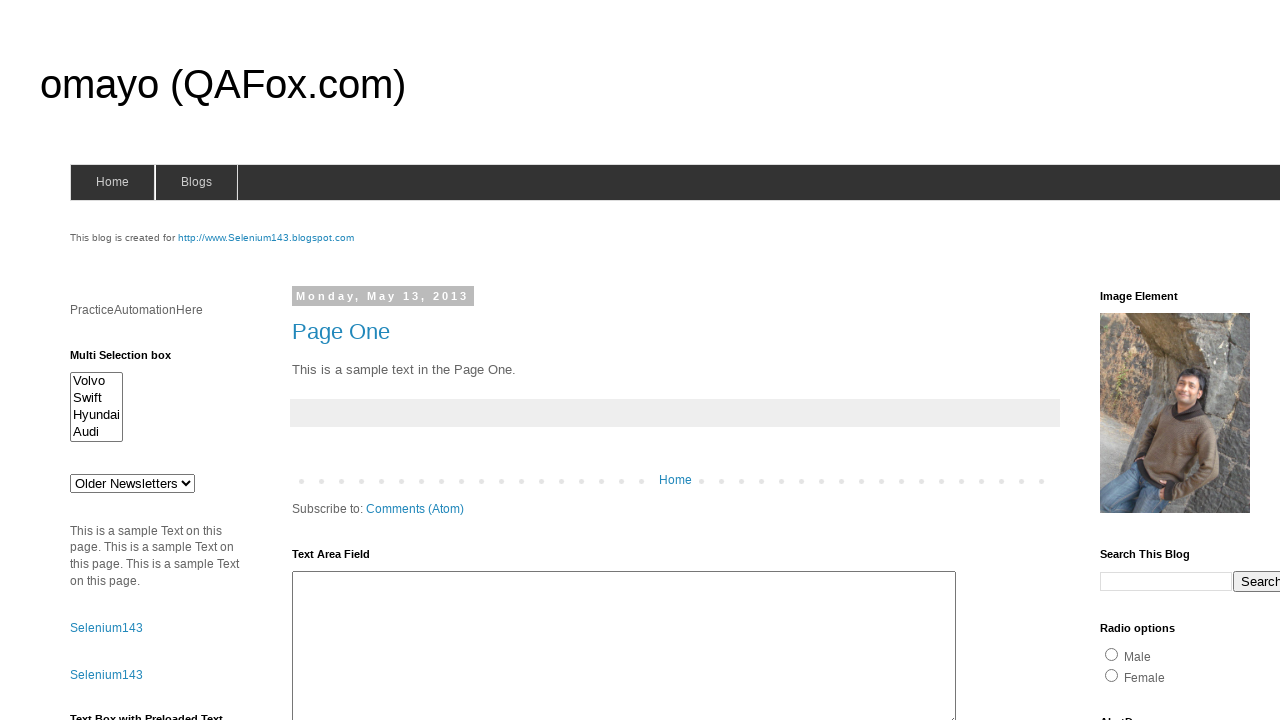

Clicked 'Open a popup window' link at (132, 360) on text=Open a popup window
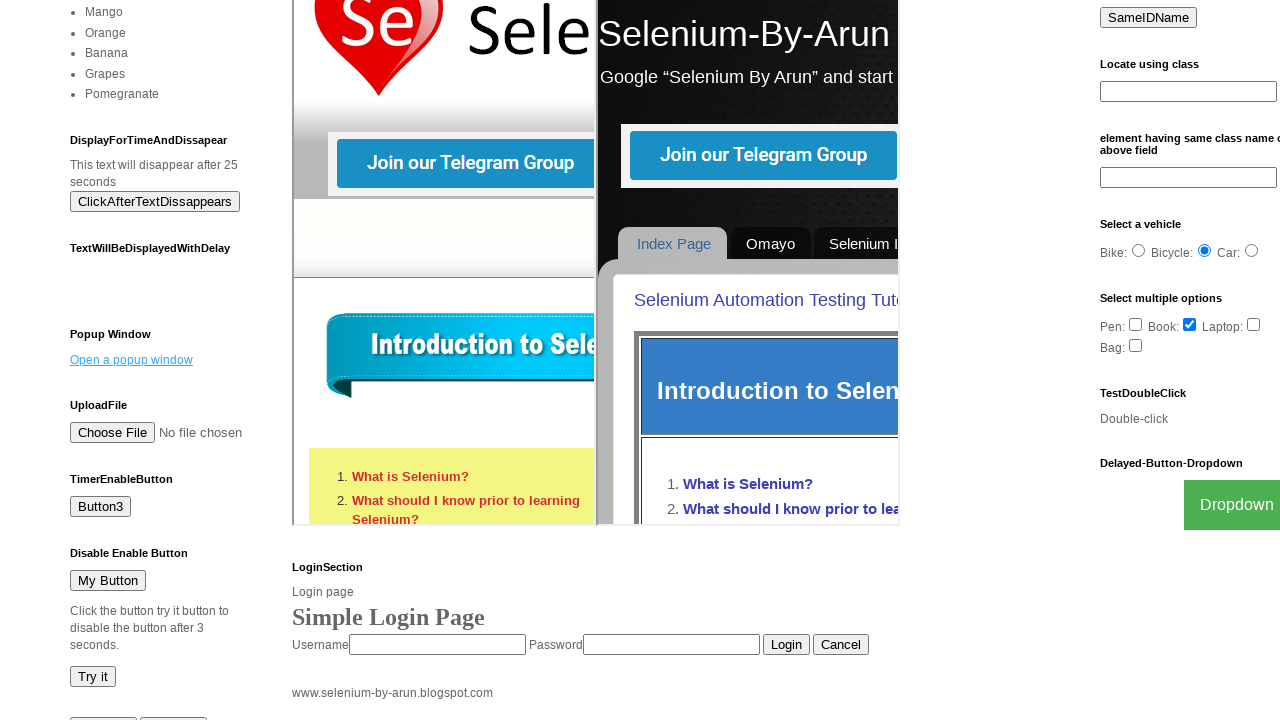

Waited 2 seconds for popup window to open
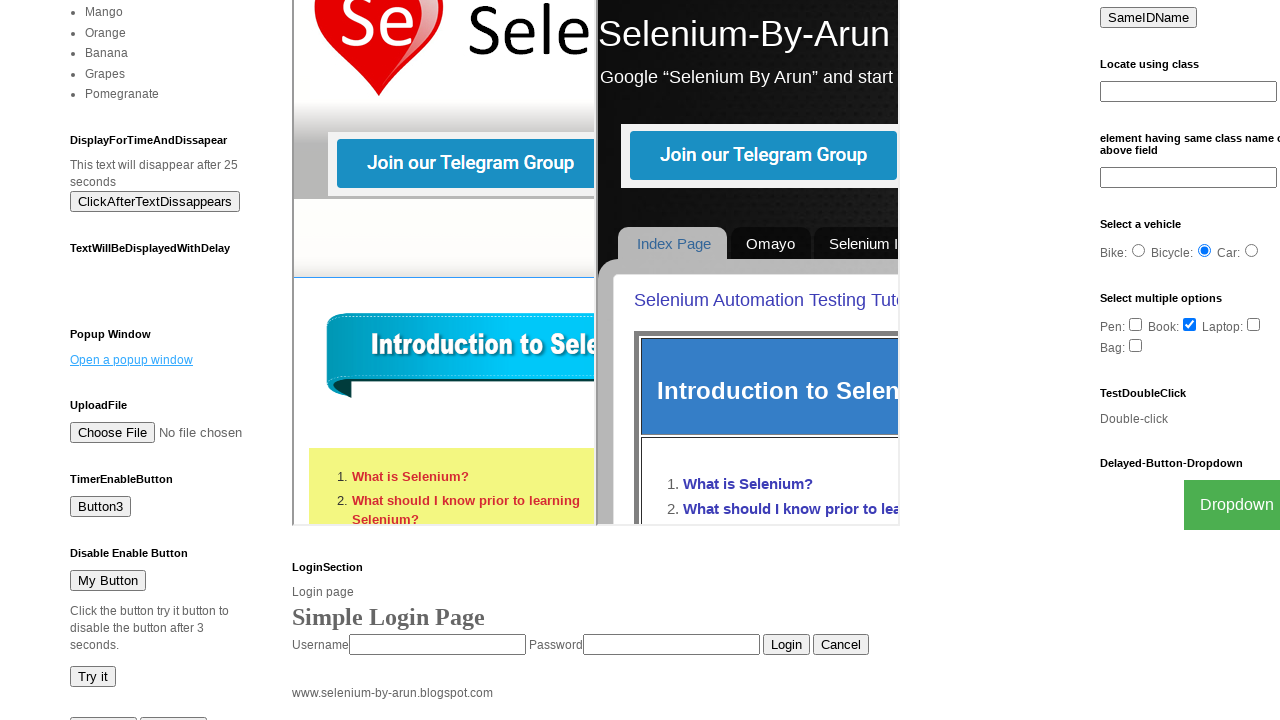

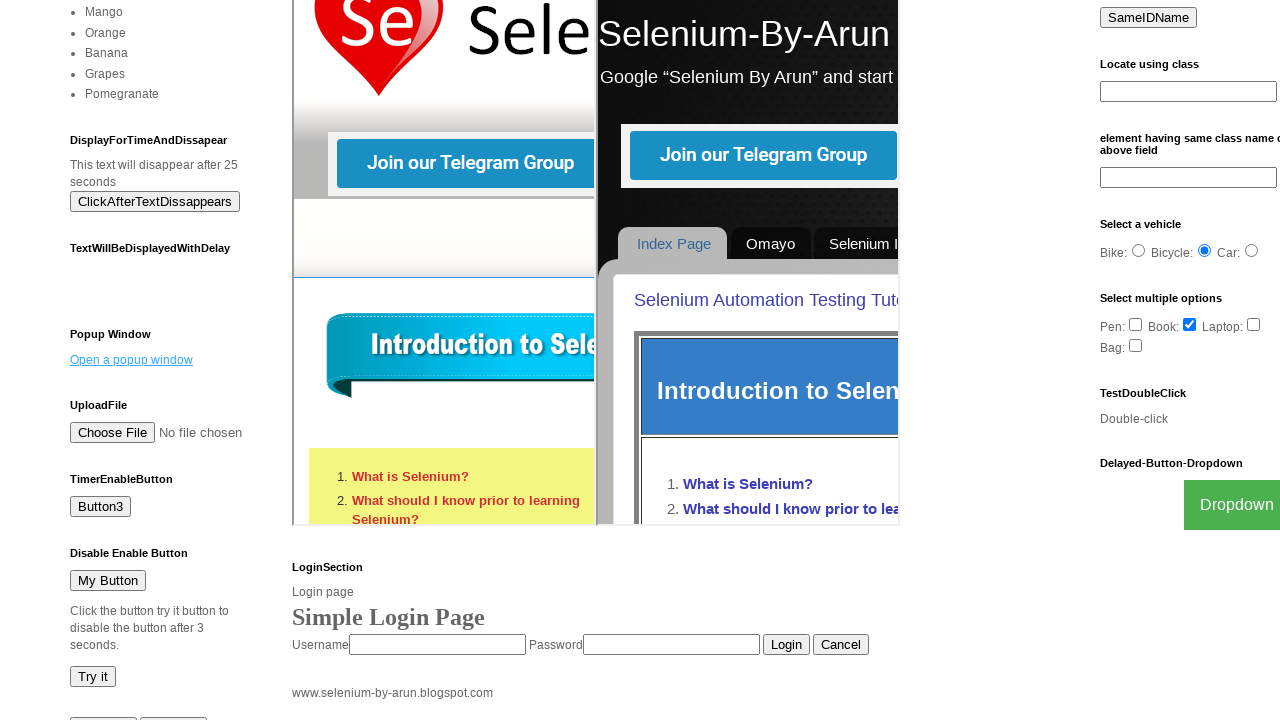